Tests browser zoom functionality by navigating to a test automation practice site and zooming the page to 150% using JavaScript execution

Starting URL: https://testautomationpractice.blogspot.com/

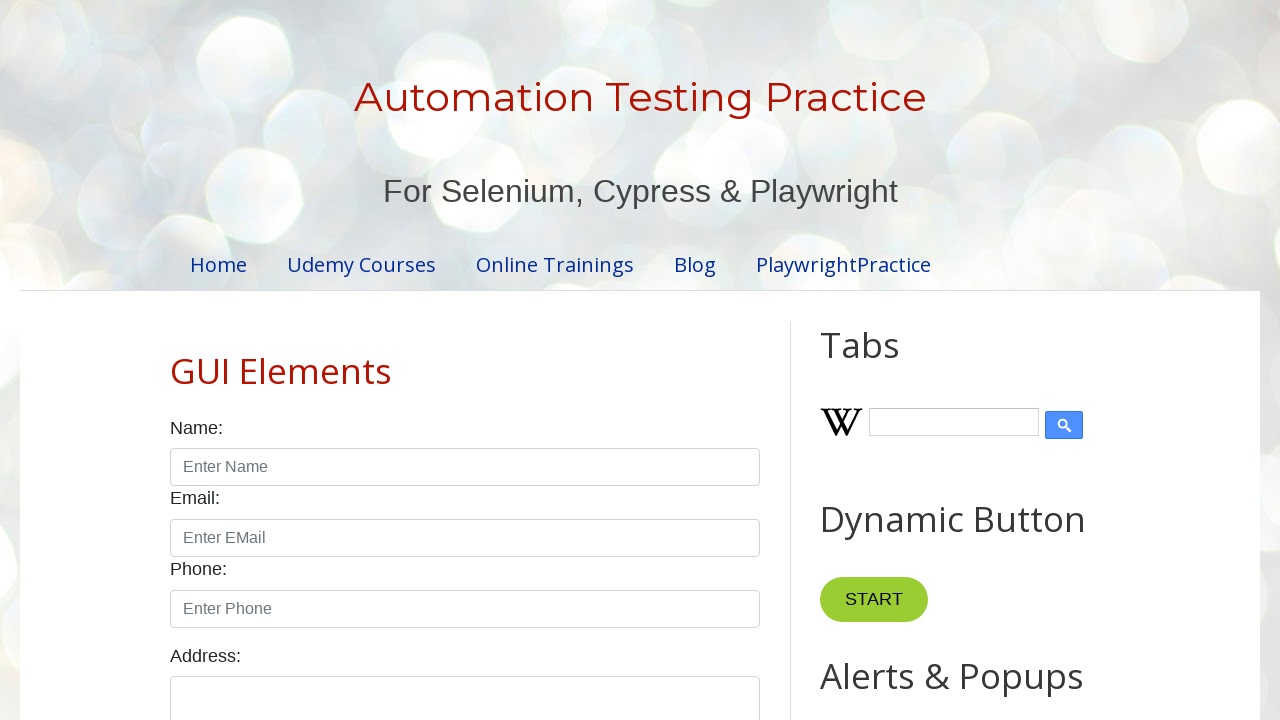

Navigated to test automation practice site
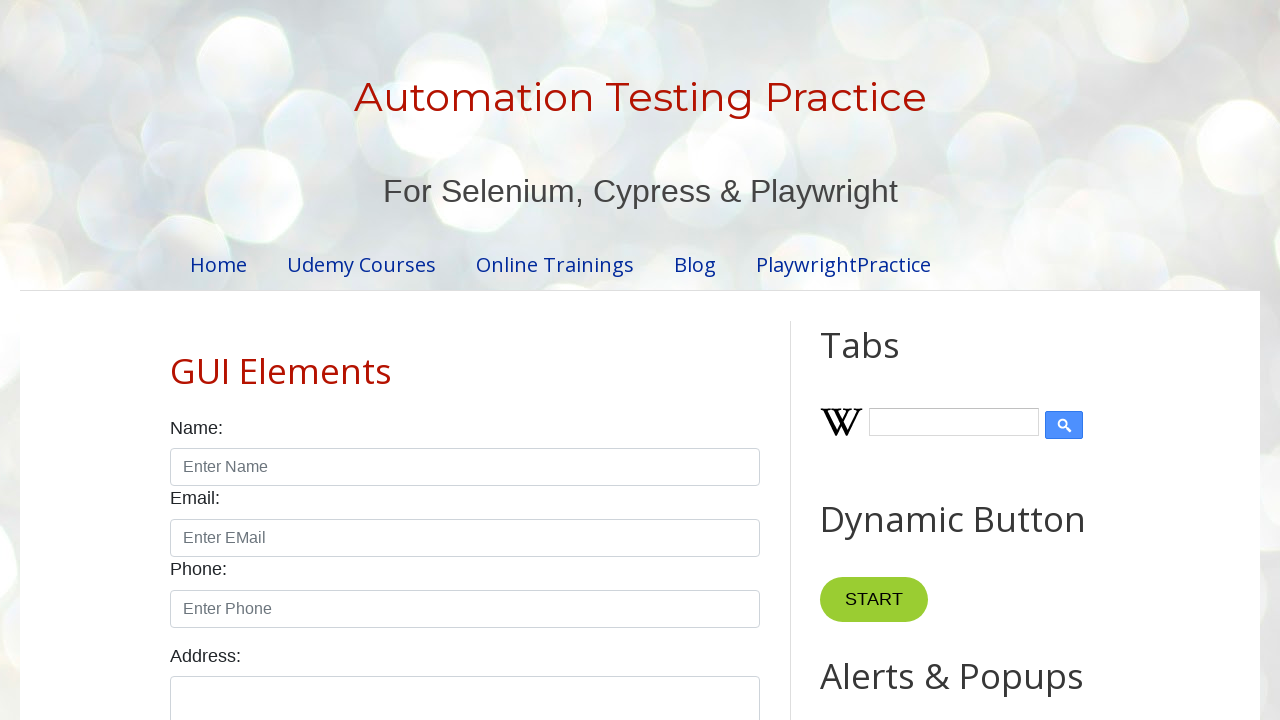

Zoomed page to 150% using JavaScript
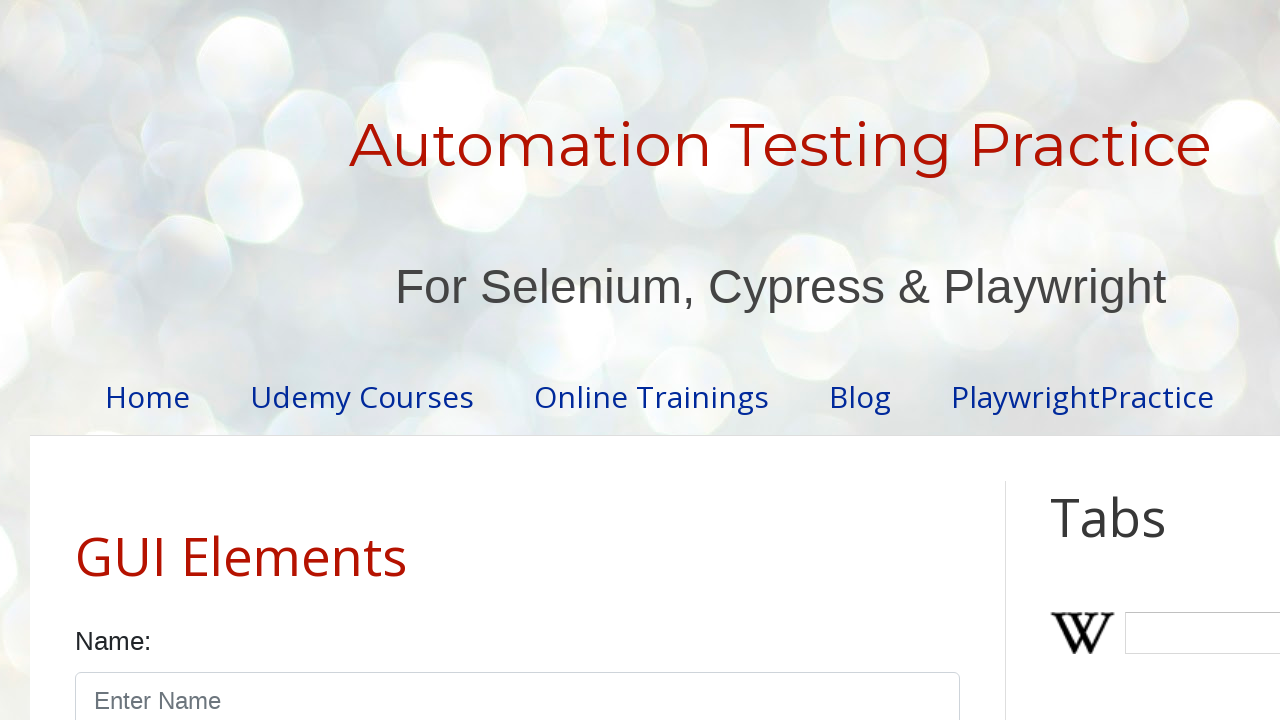

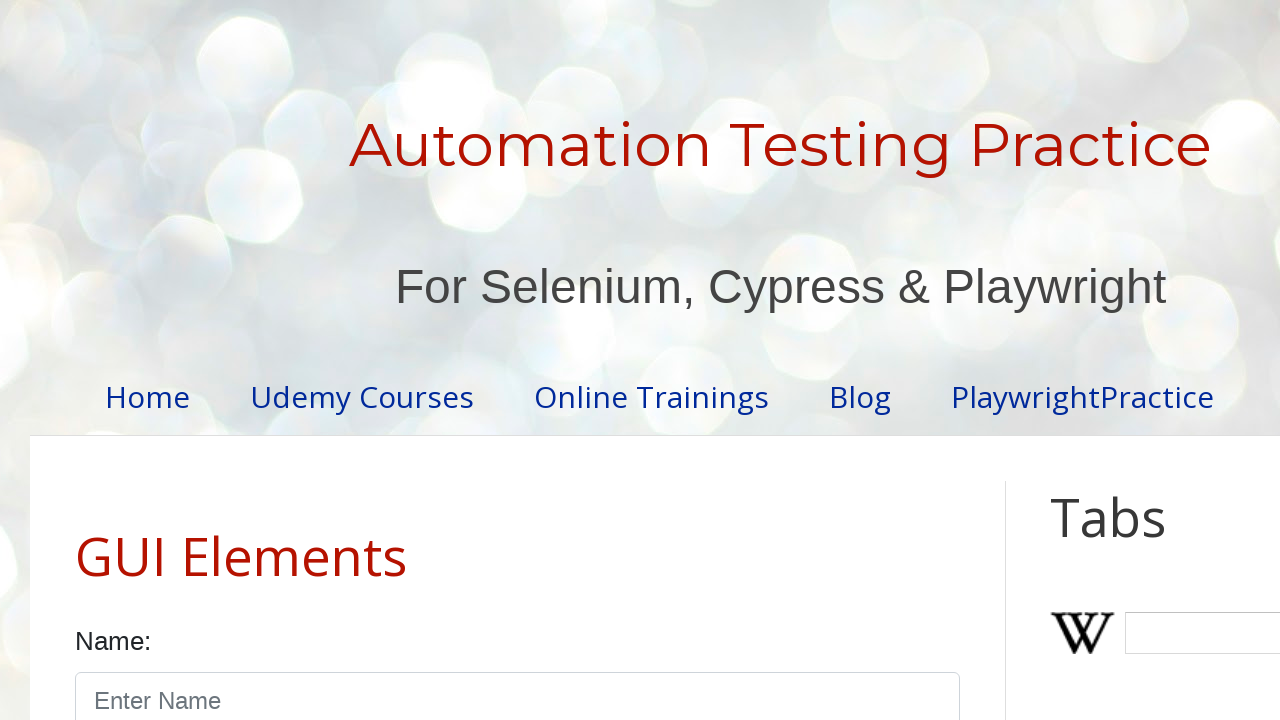